Tests flight booking form by clicking on the origin field and entering a city code

Starting URL: https://www.spicejet.com/

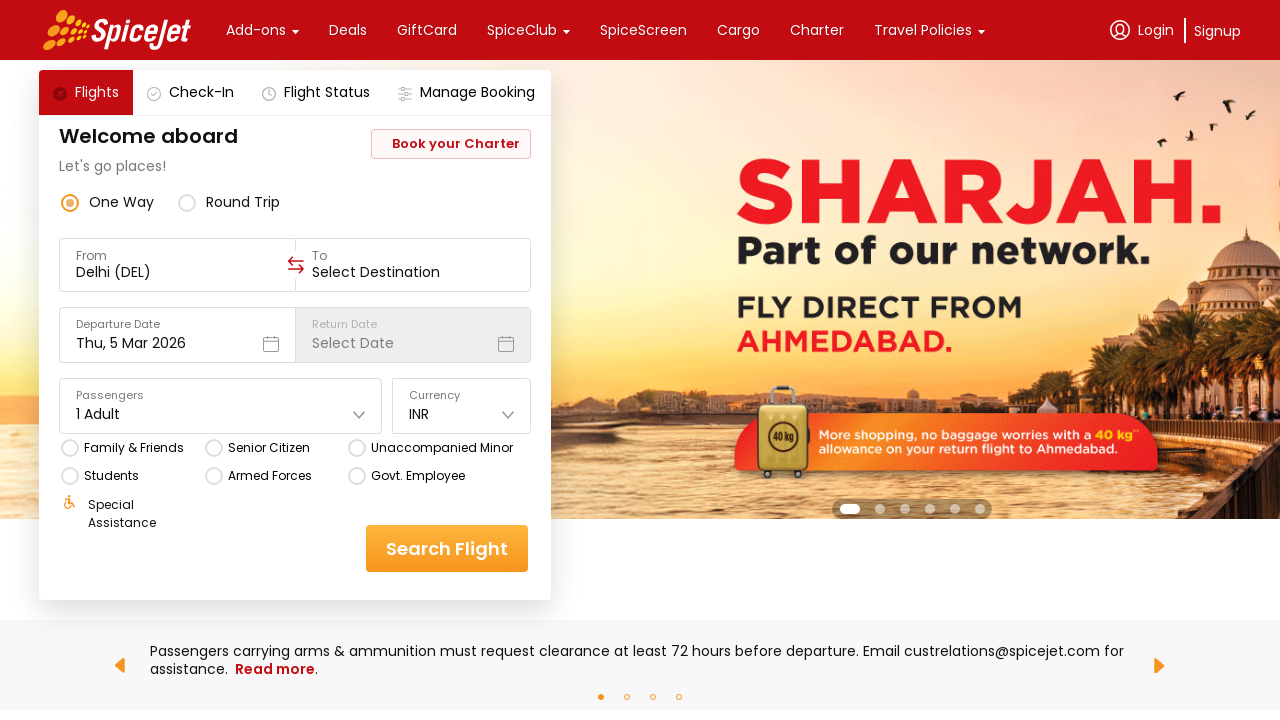

Clicked on the origin/source field at (178, 272) on xpath=//div[@data-testid='to-testID-origin']/div/div/input
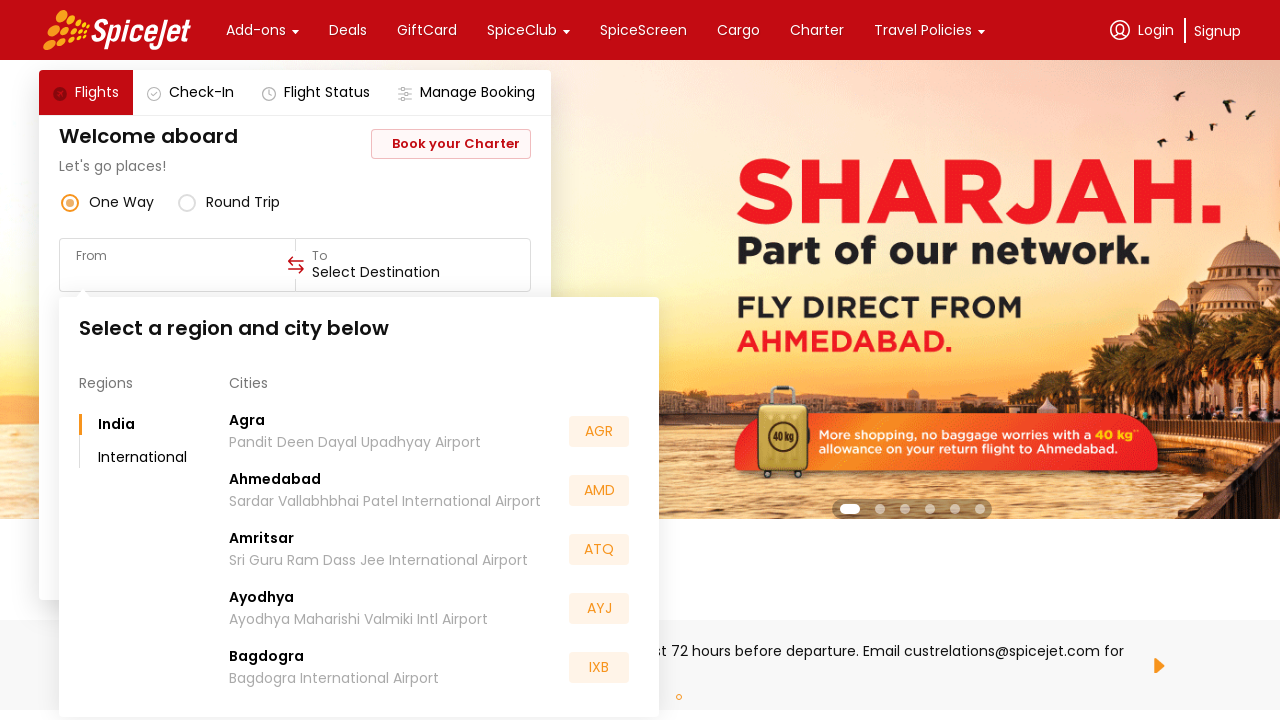

Entered city code 'HYD' in origin field on xpath=//div[@data-testid='to-testID-origin']/div/div/input
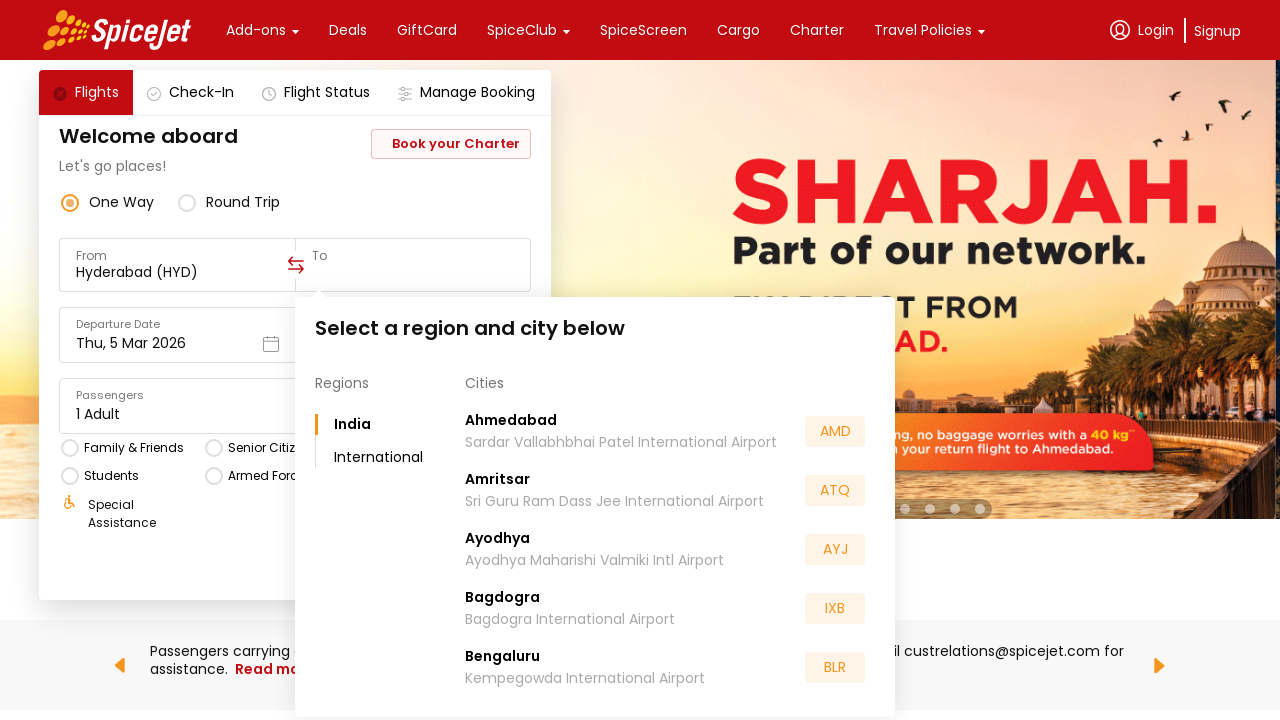

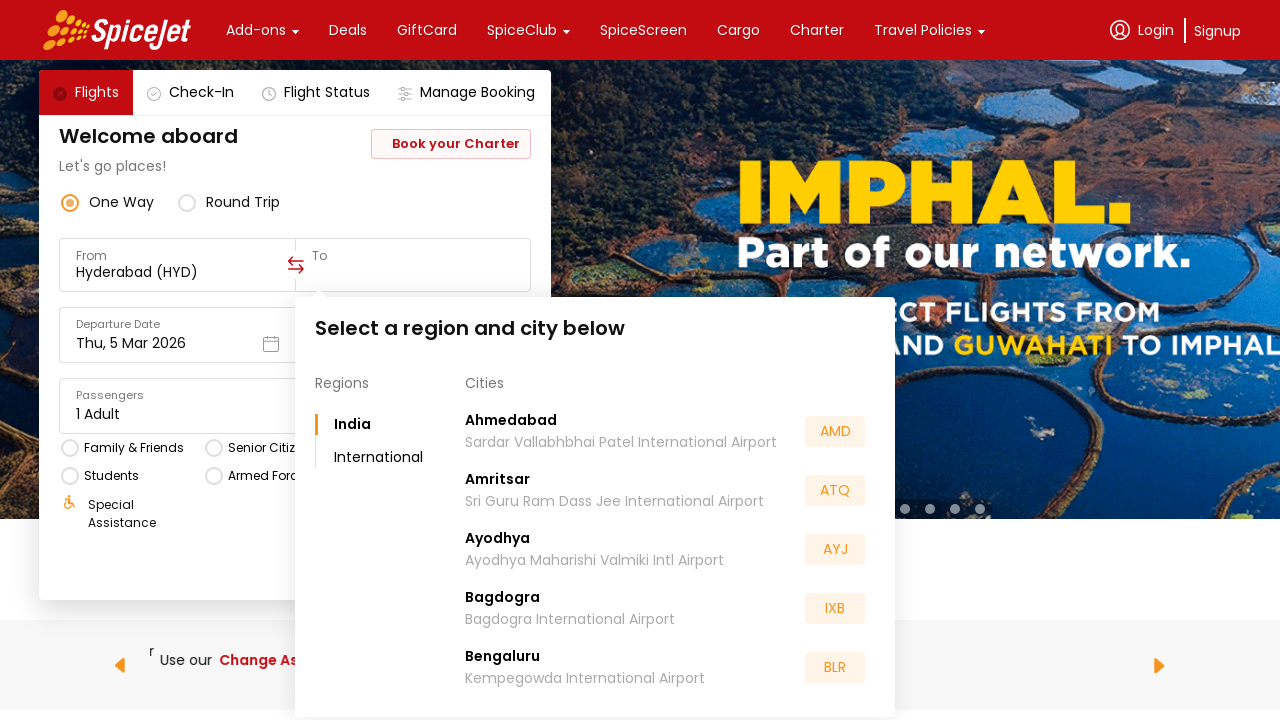